Tests link functionality on the DemoQA links page by clicking on the simple link and the dynamic link elements

Starting URL: https://demoqa.com/links

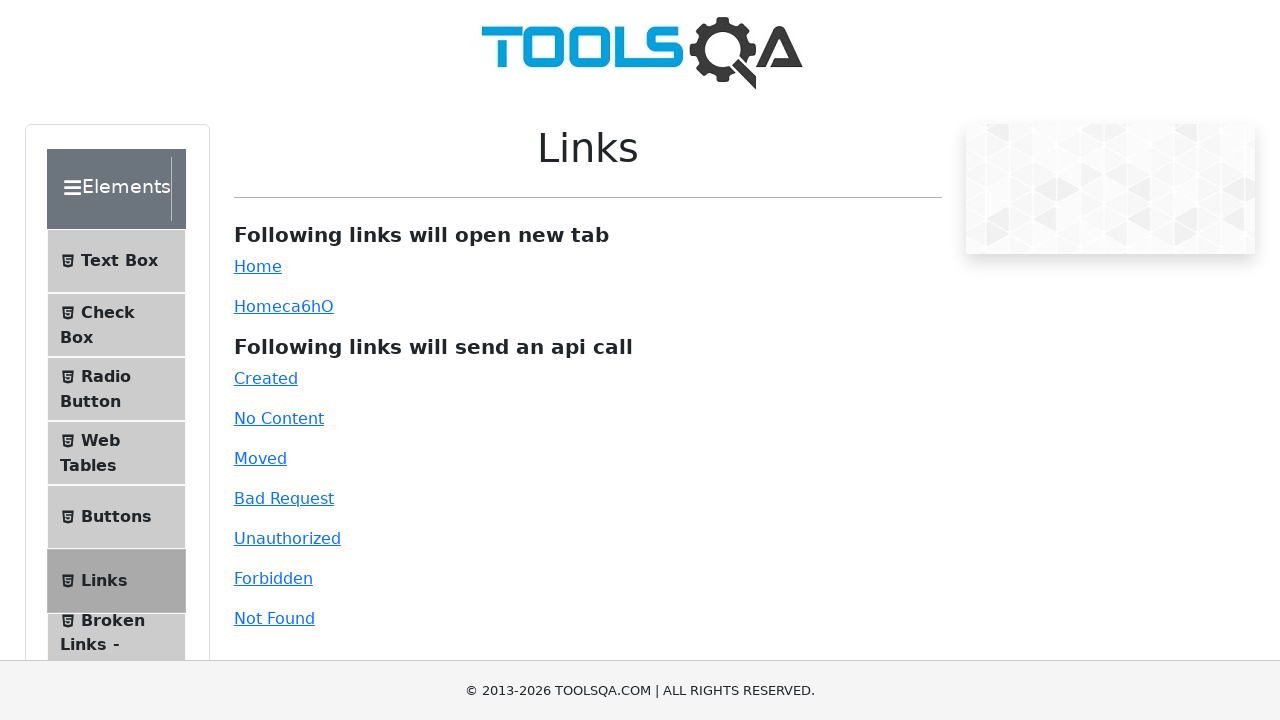

Clicked simple 'Home' link at (258, 266) on #simpleLink
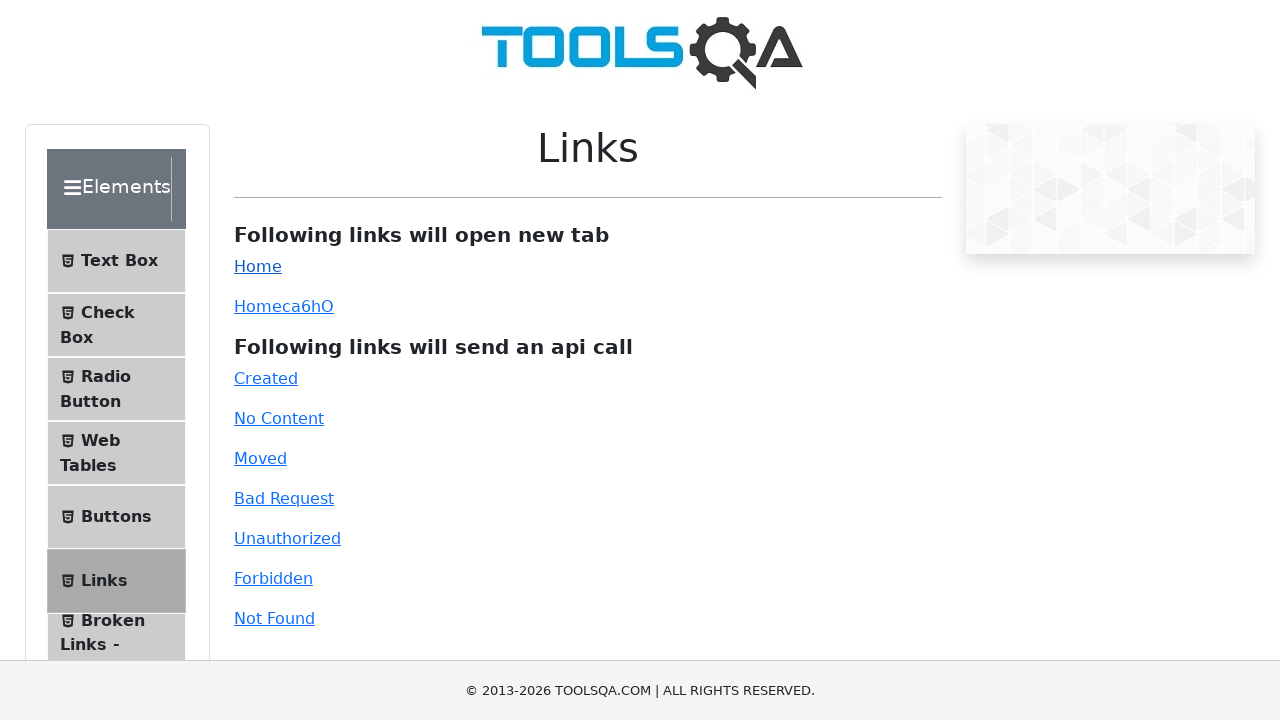

Waited 1 second for navigation to complete
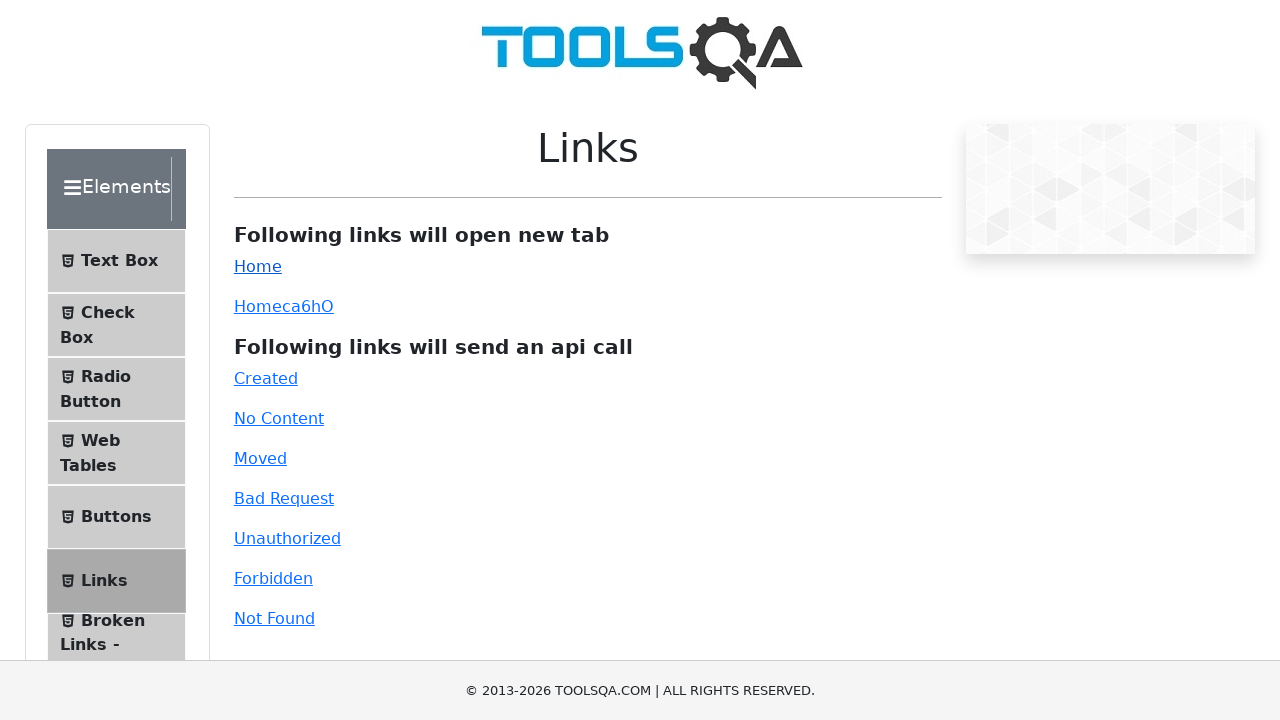

Clicked dynamic 'Home' link at (258, 306) on #dynamicLink
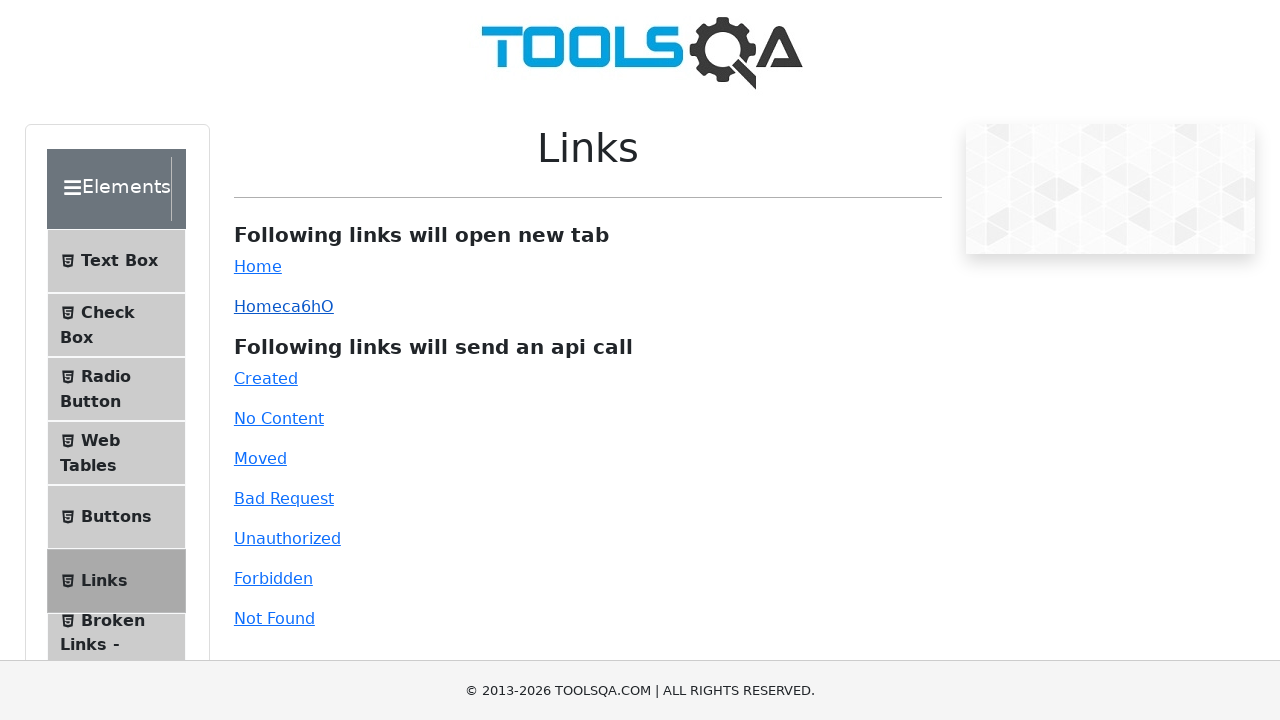

Waited 2 seconds for dynamic link action to complete
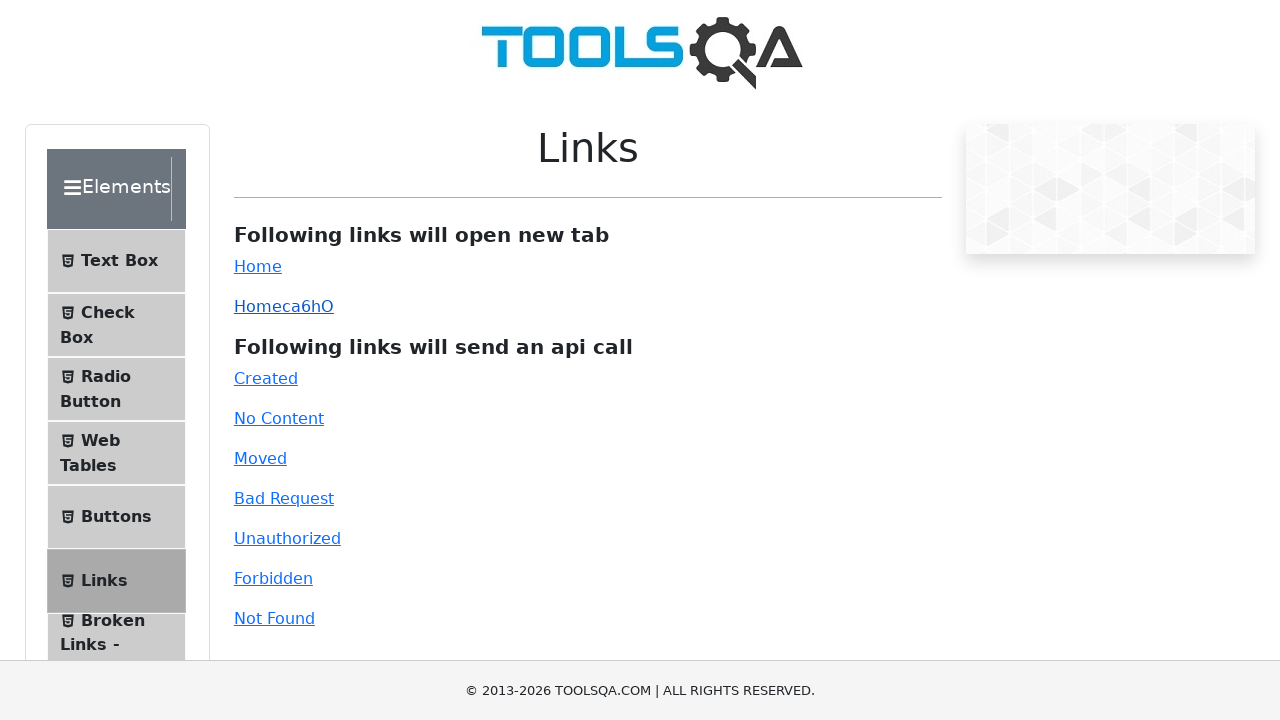

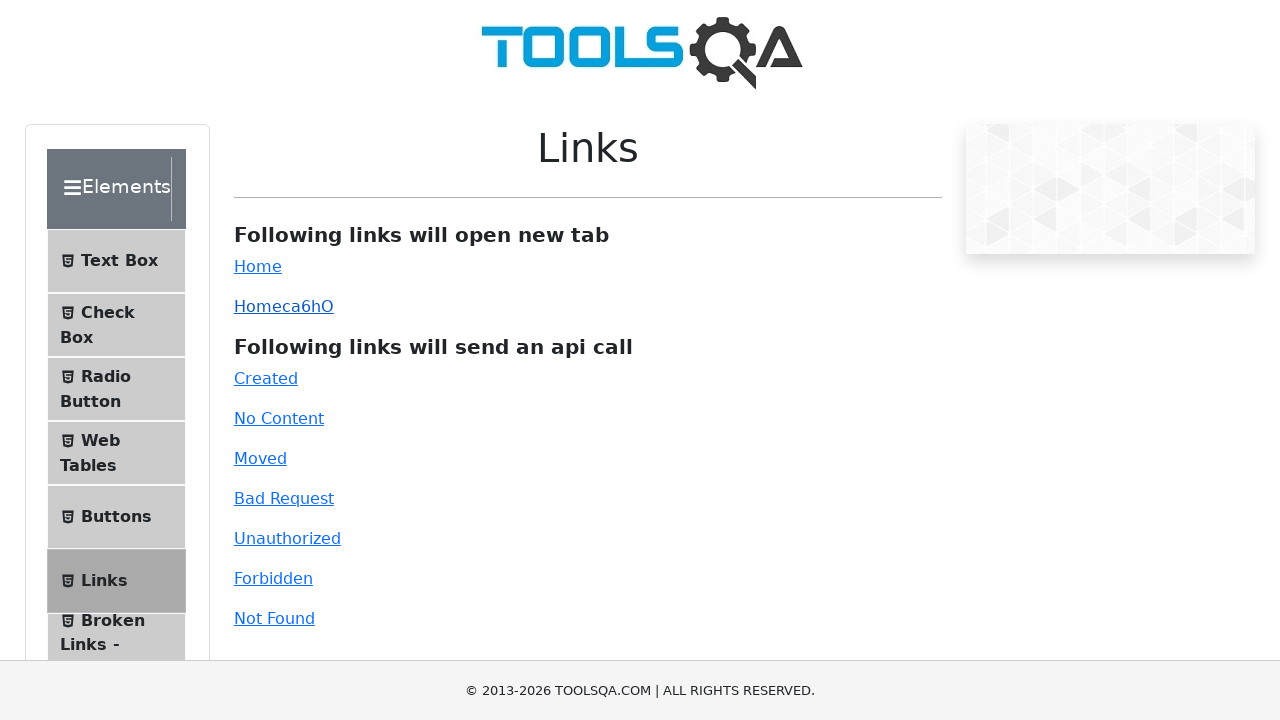